Tests JavaScript alert handling by clicking a button that triggers a JS alert and interacting with it

Starting URL: https://the-internet.herokuapp.com/javascript_alerts

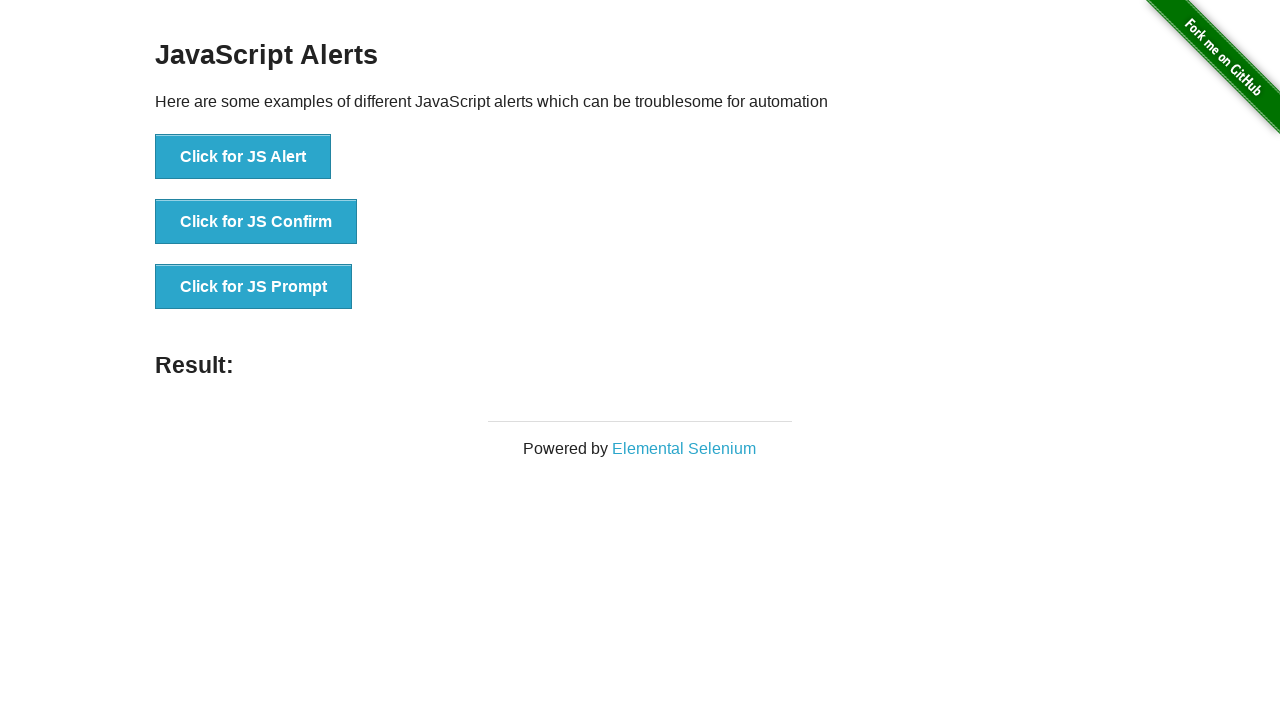

Clicked button to trigger JavaScript alert at (243, 157) on xpath=//button[text()='Click for JS Alert']
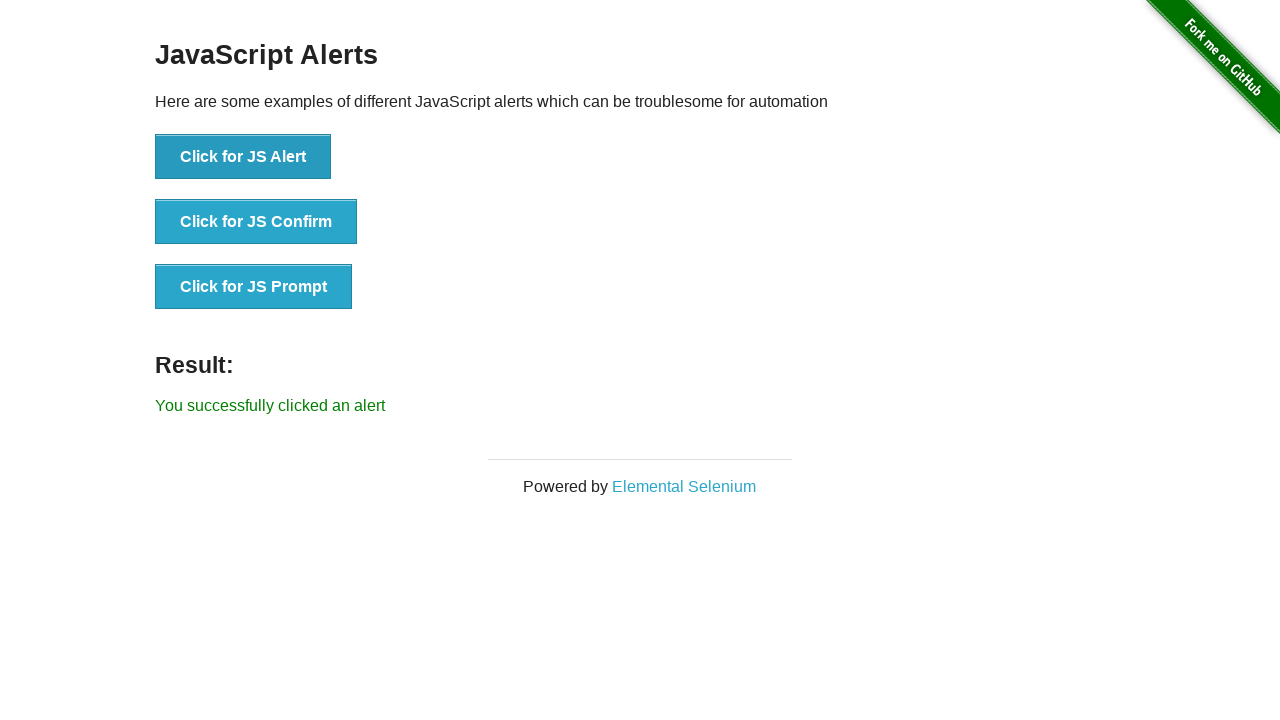

Set up dialog handler to accept JavaScript alert
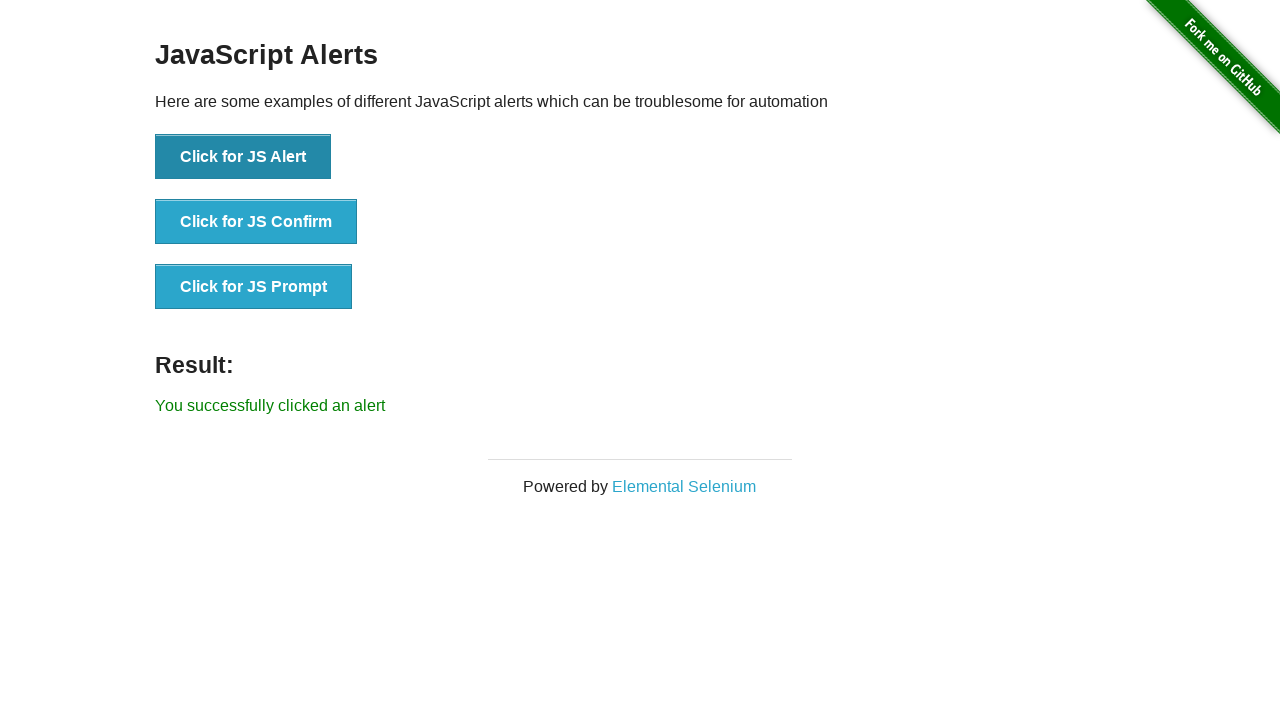

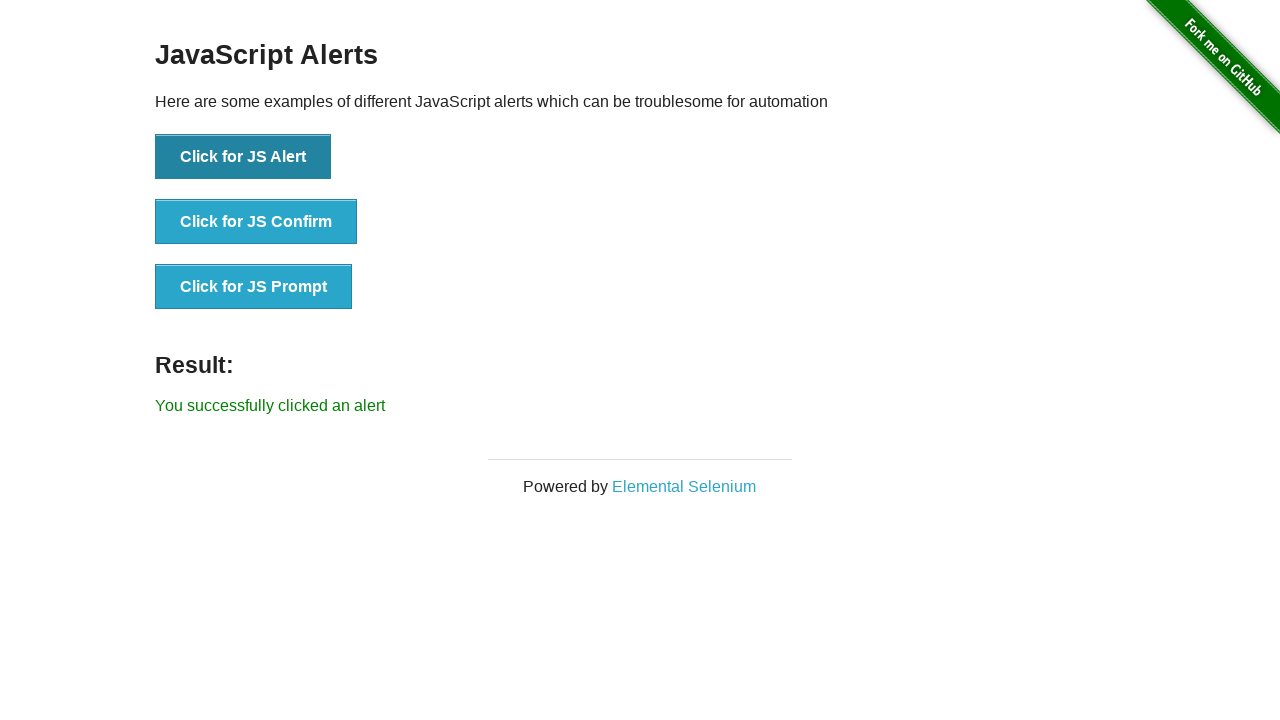